Tests hover functionality on a navigation menu by hovering over menu items and sub-menu elements to verify dropdown behavior.

Starting URL: https://classcentral-scrape-hindi.vercel.app/

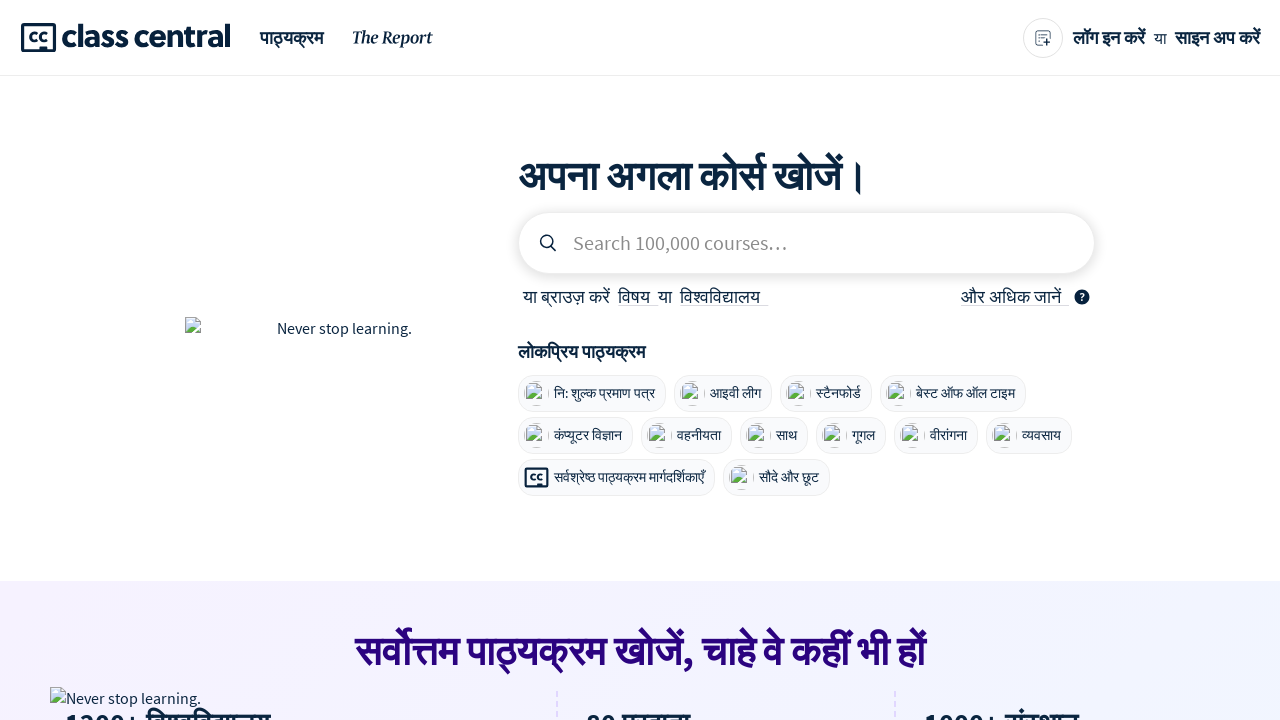

Navigated to ClassCentral Hindi scrape page
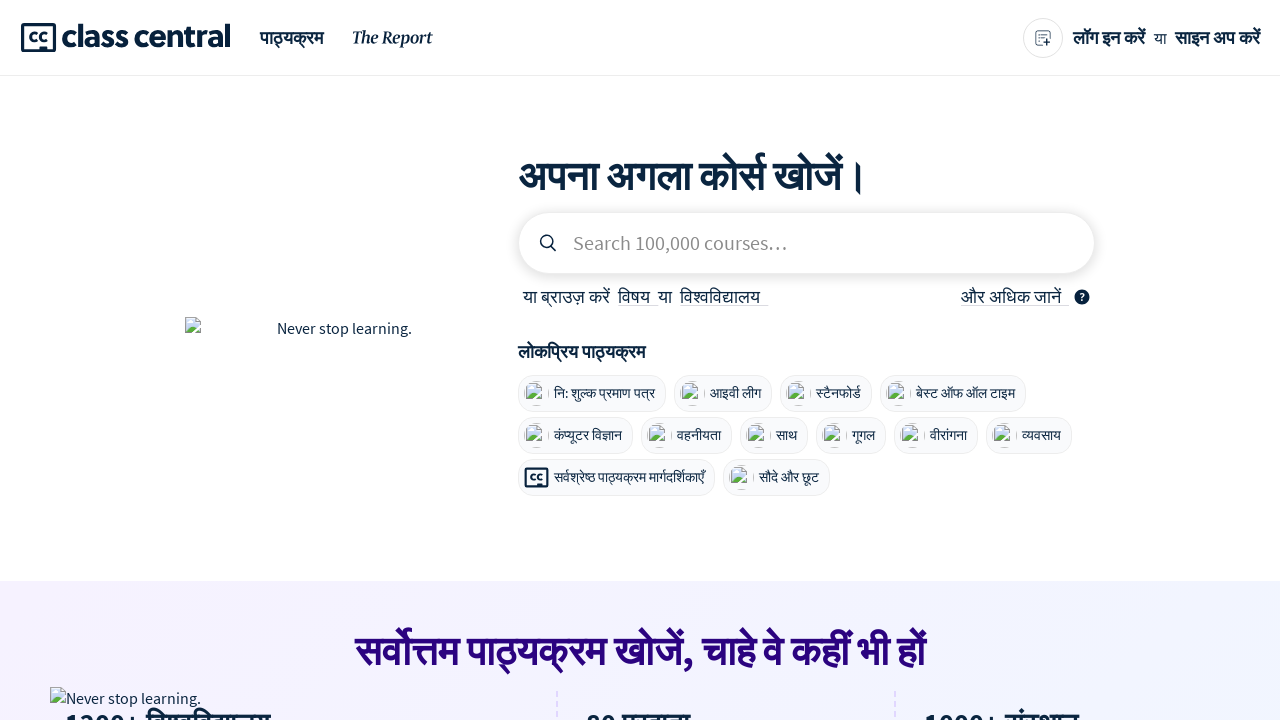

Hovered over main navigation element at (299, 37) on .hidden.weight-semi.large-up-block.text-1.color-charcoal.padding-right-small
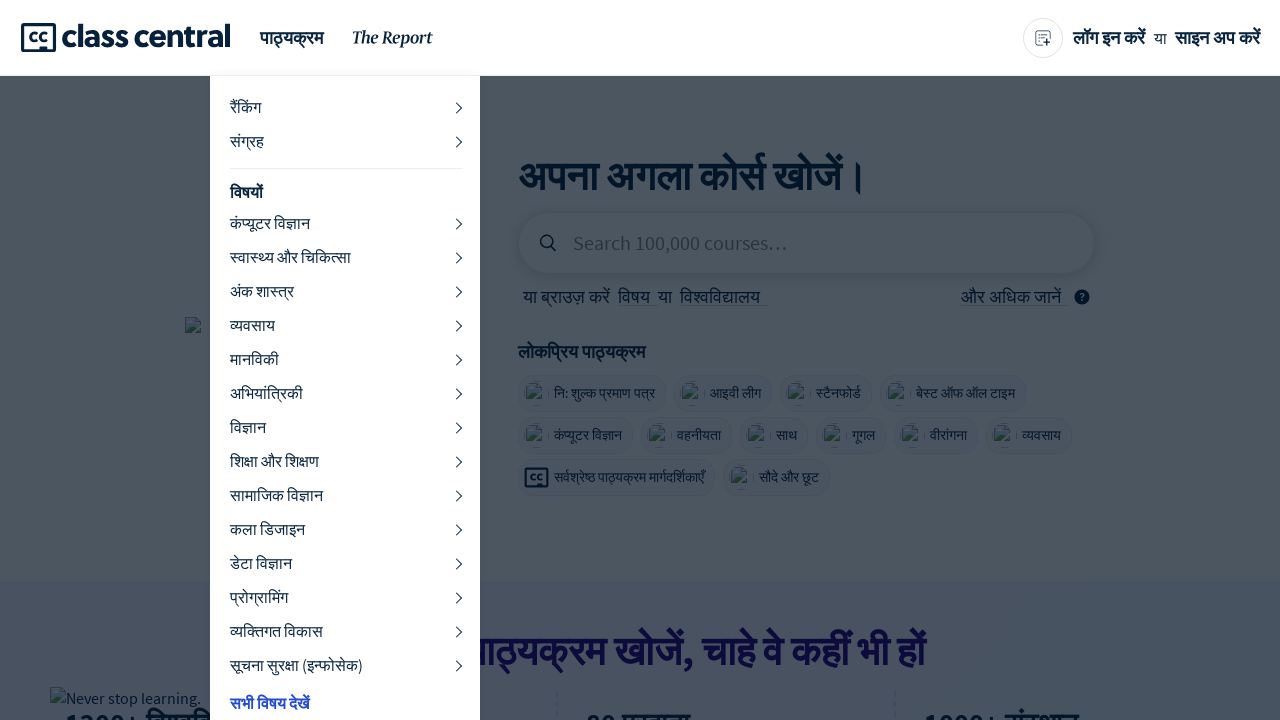

Failed to hover over dropdown menu item on .main-nav-dropdown__item-control.color-charcoal
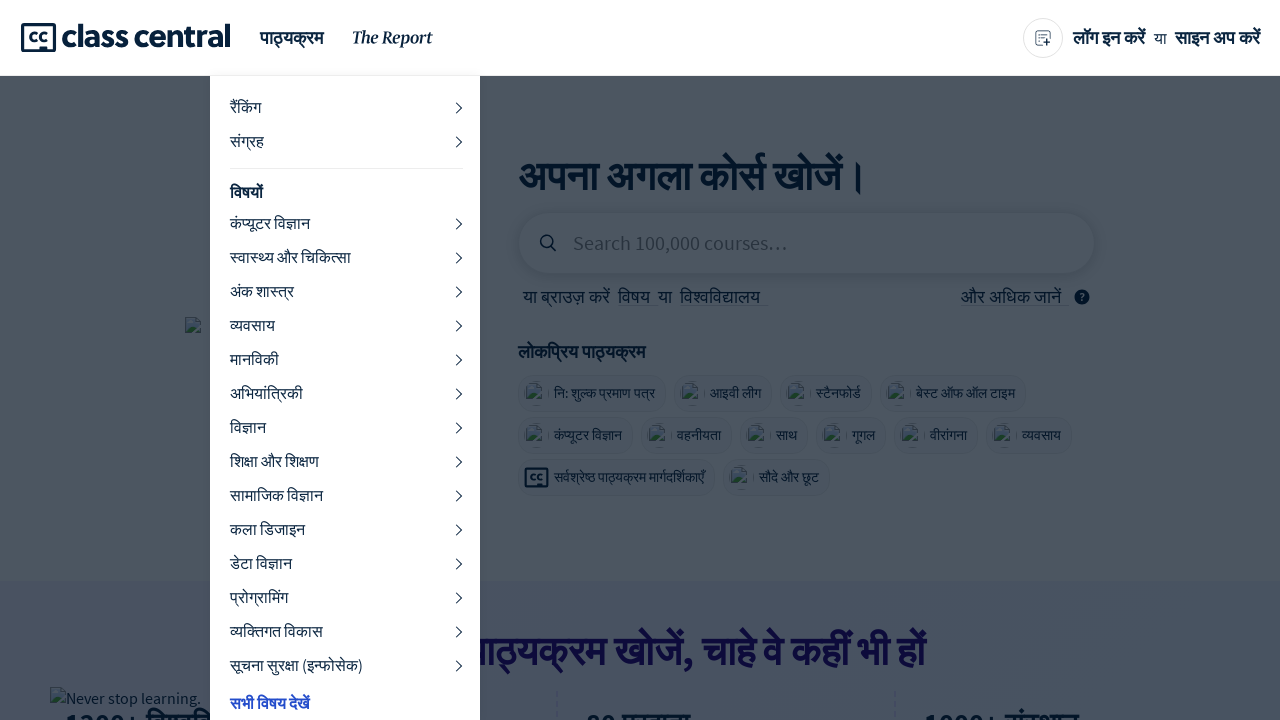

Failed to hover over sub-menu section heading on .main-nav-dropdown__section-heading
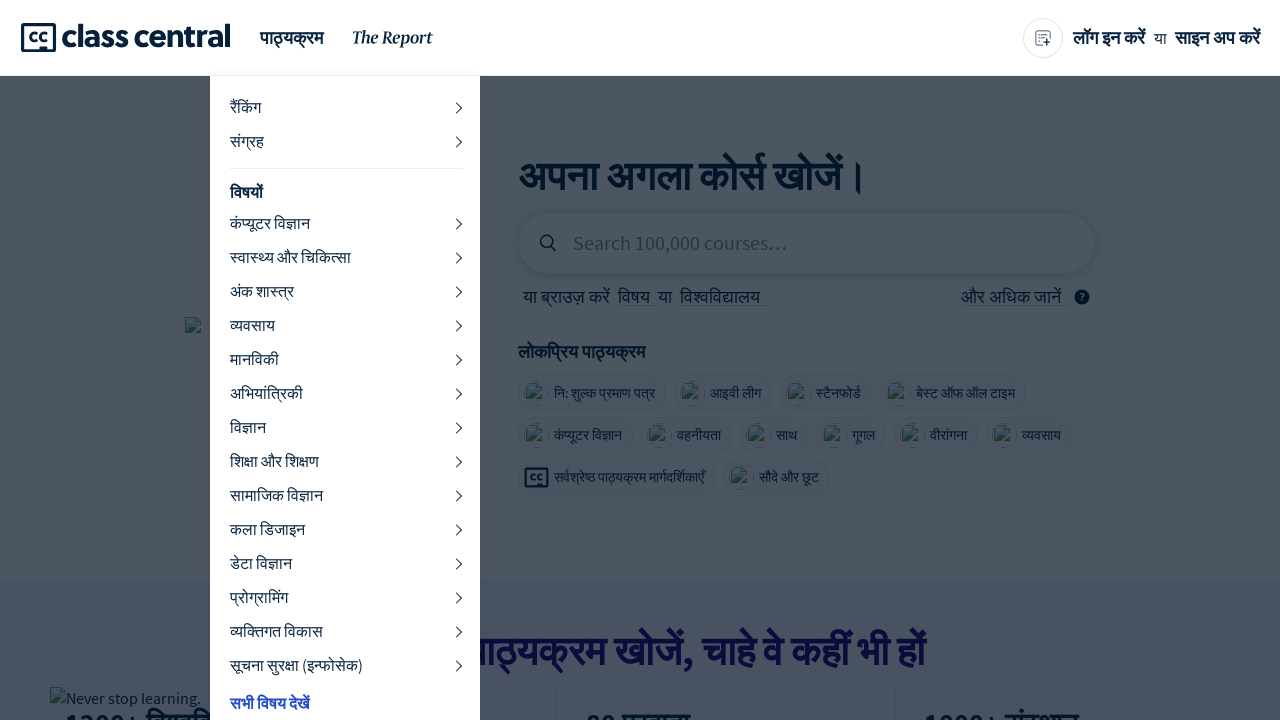

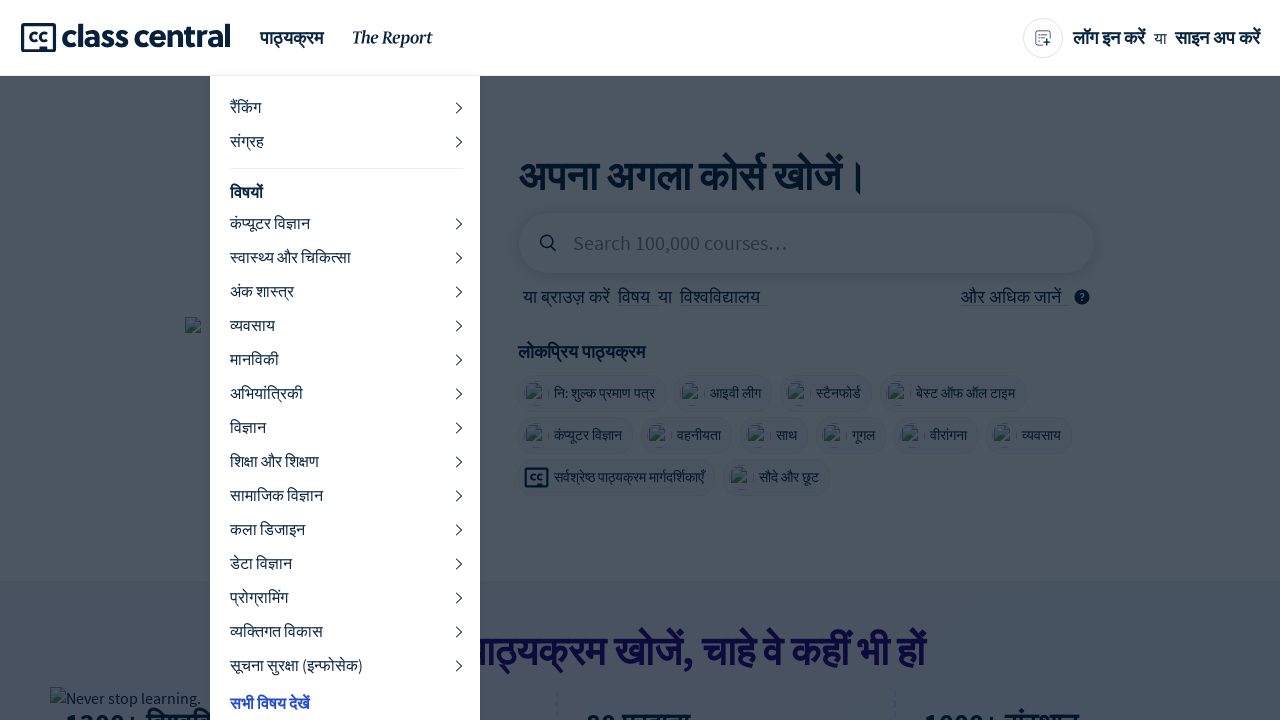